Tests three types of button interactions on a demo site: double-click, right-click (context click), and regular click, verifying that each action displays the correct confirmation message.

Starting URL: https://demoqa.com/buttons

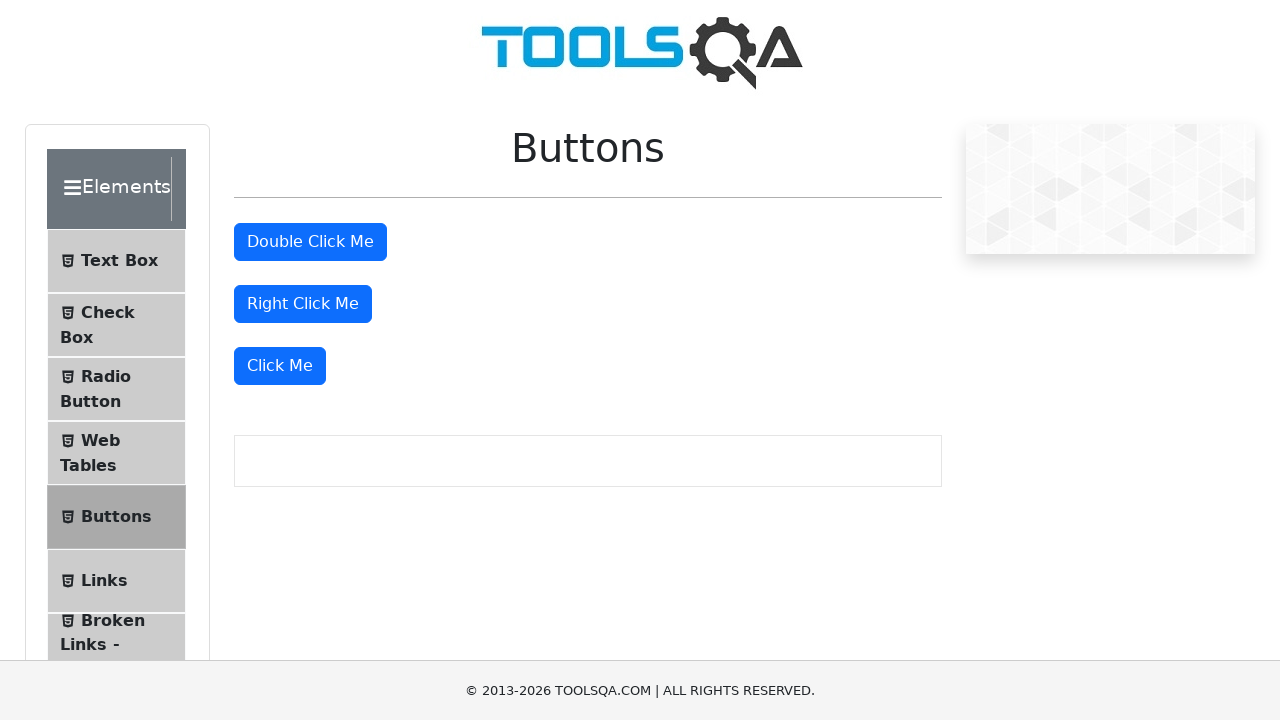

Located all buttons on the page
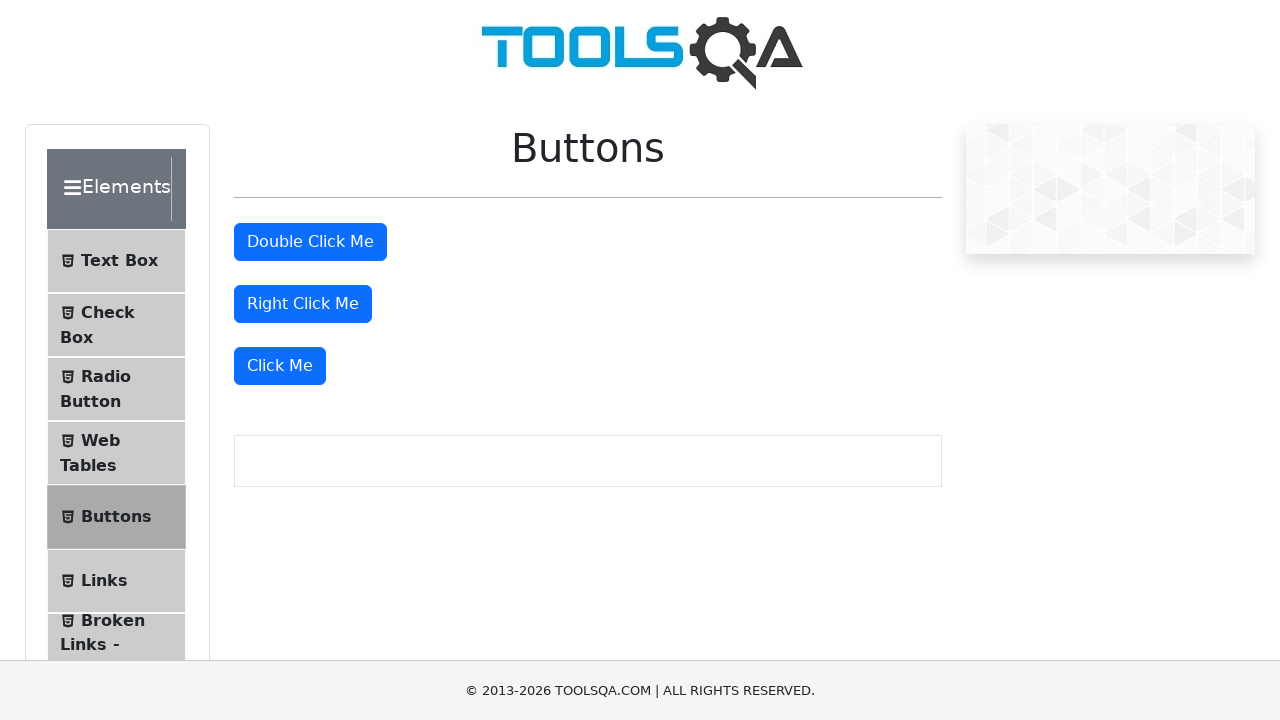

Double-clicked the second button at (310, 242) on button >> nth=1
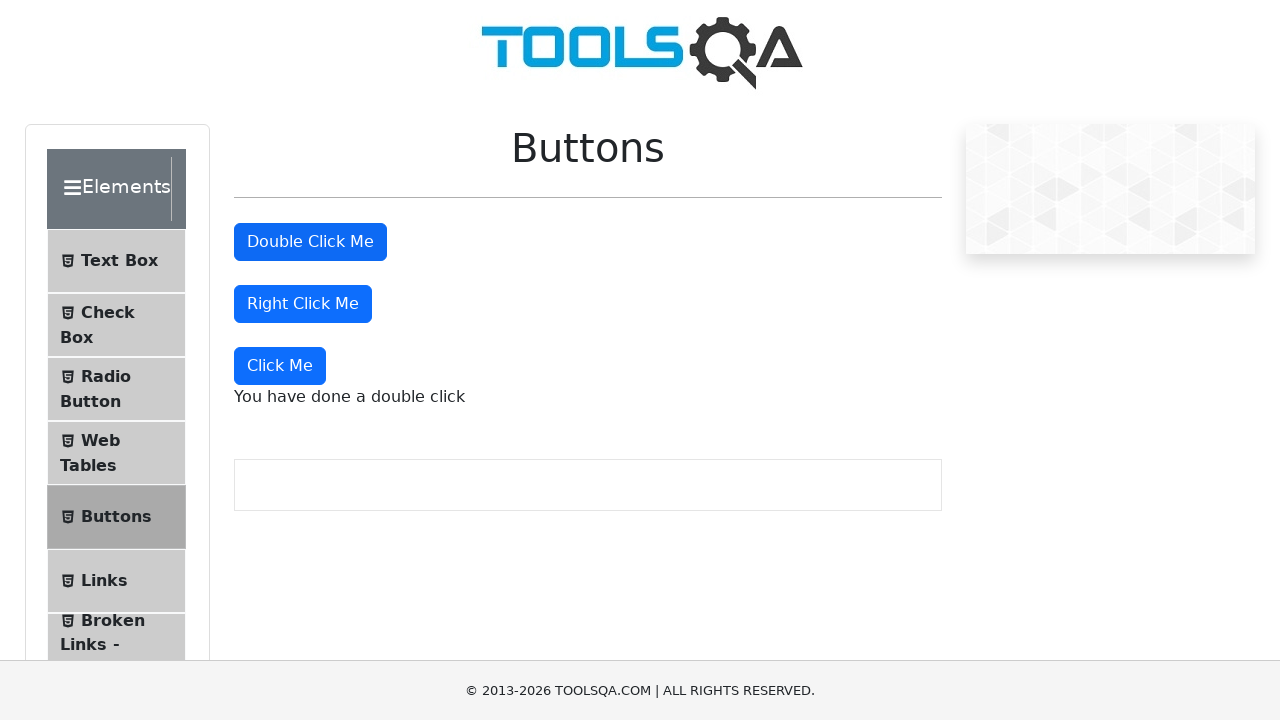

Waited for double-click confirmation message
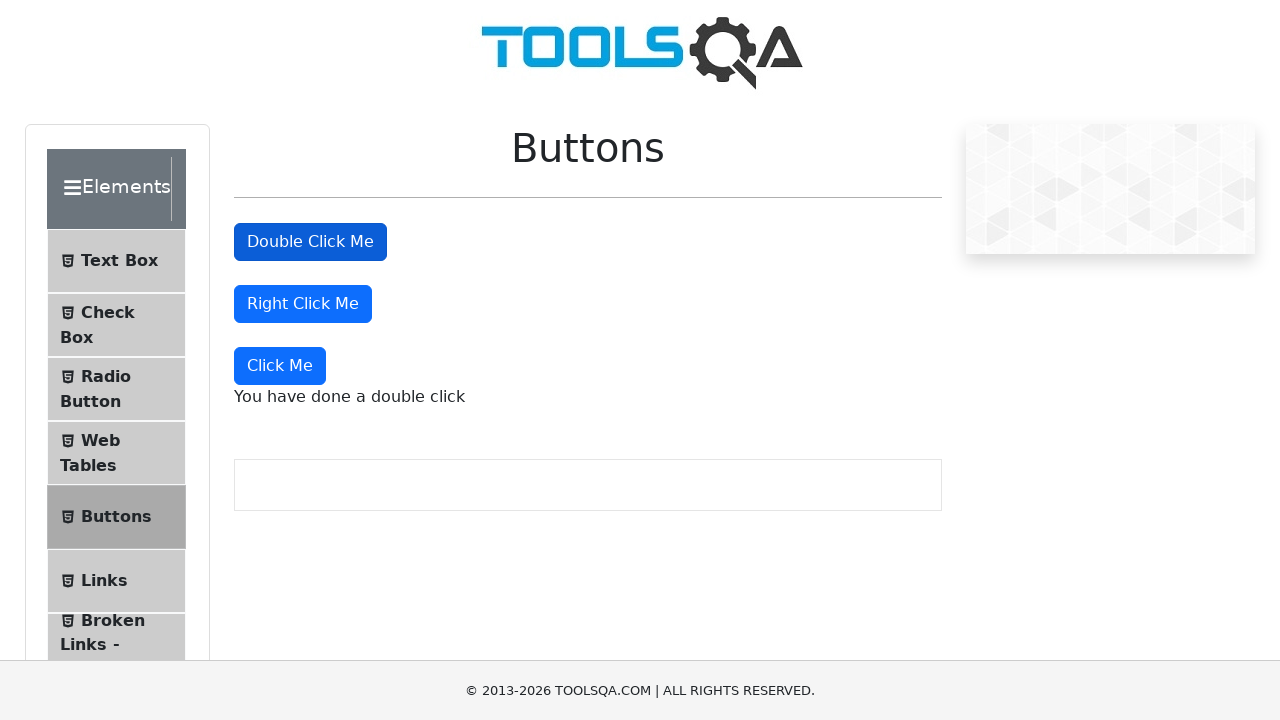

Verified double-click confirmation message contains expected text
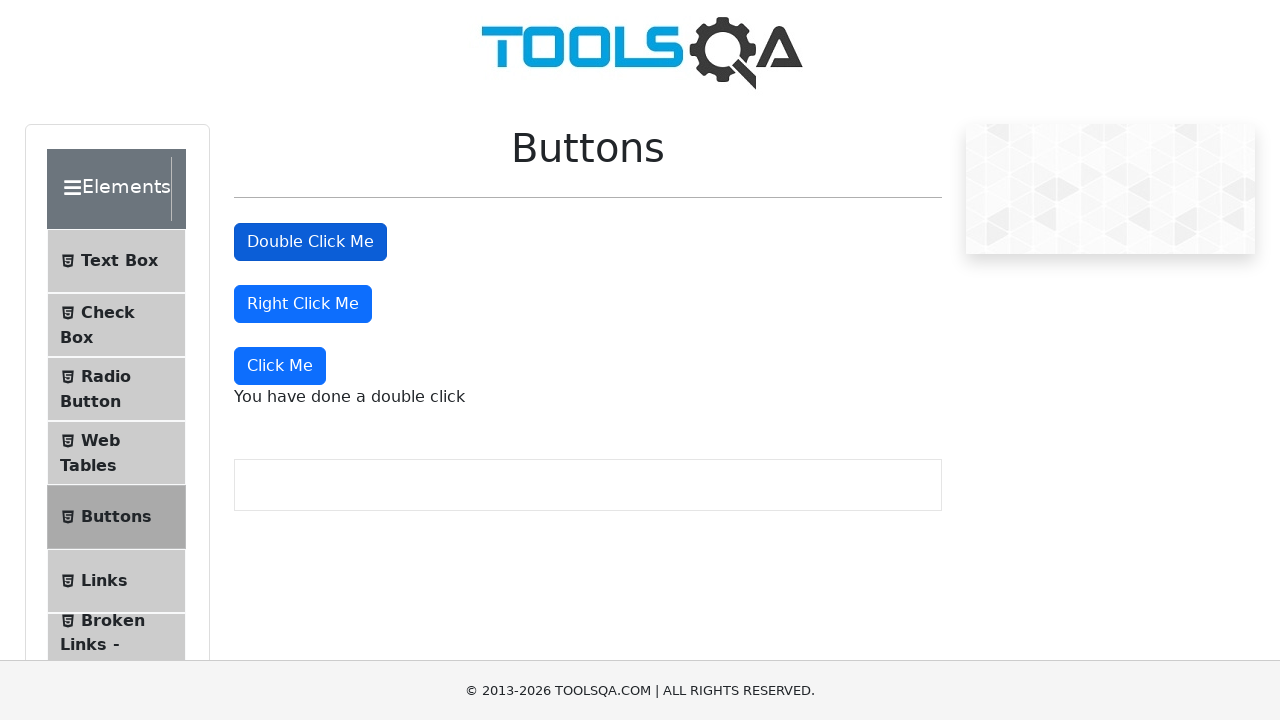

Right-clicked the third button at (303, 304) on button >> nth=2
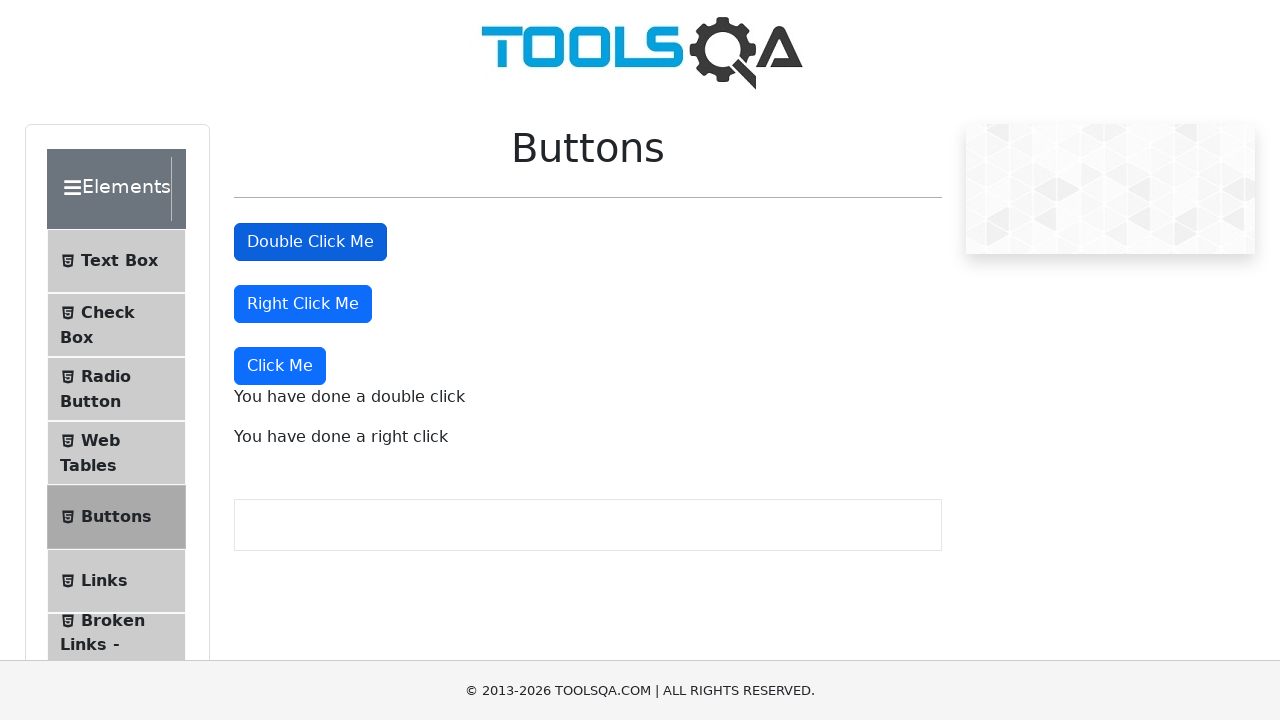

Waited for right-click confirmation message
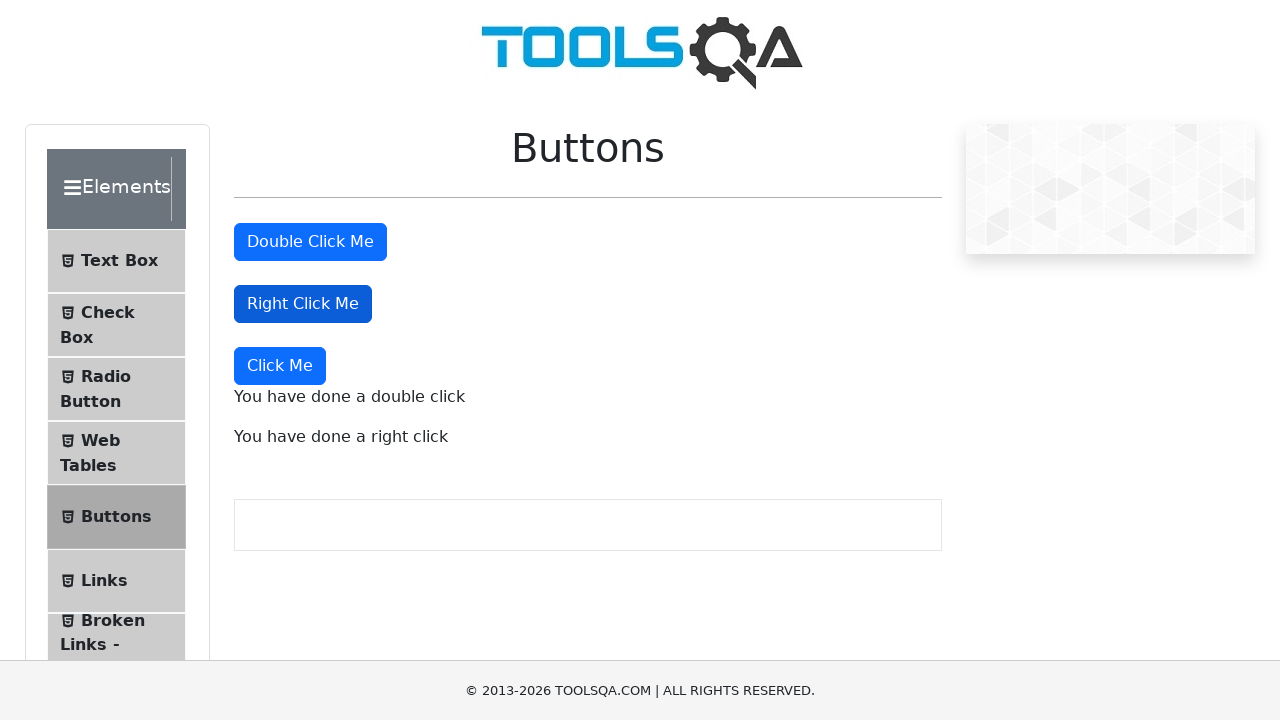

Verified right-click confirmation message contains expected text
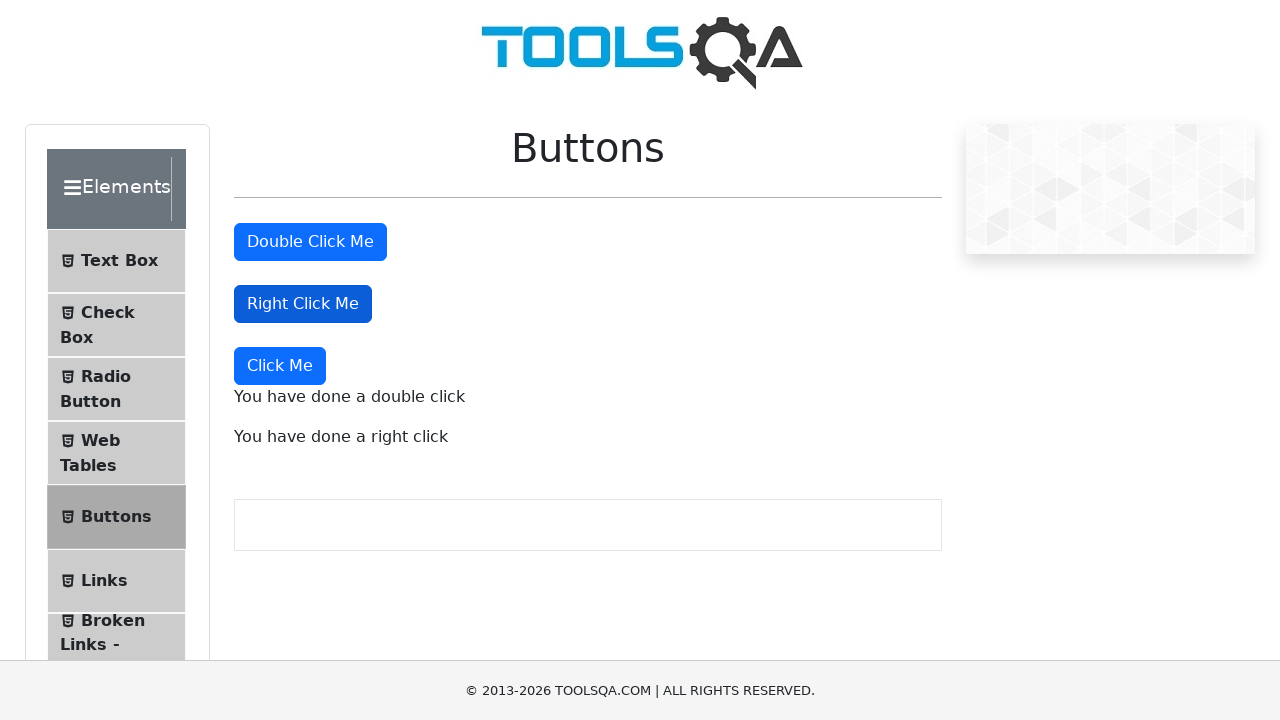

Clicked the fourth button at (280, 366) on button >> nth=3
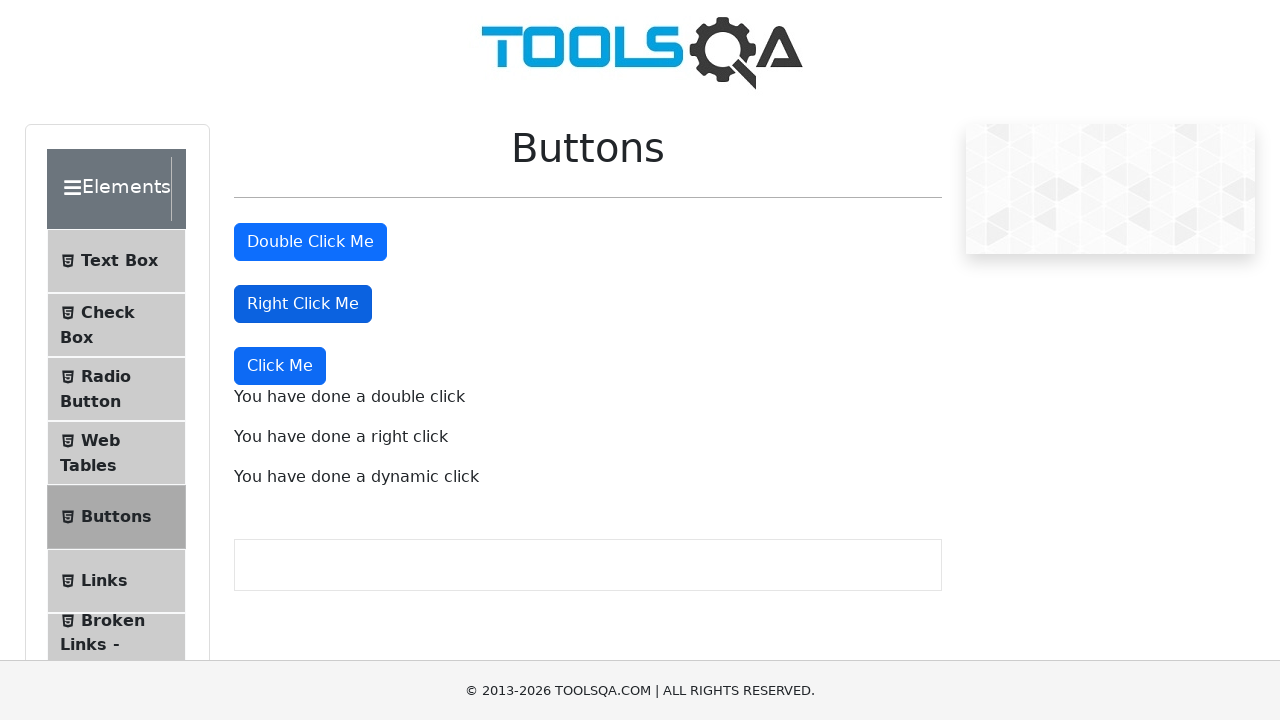

Waited for dynamic click confirmation message
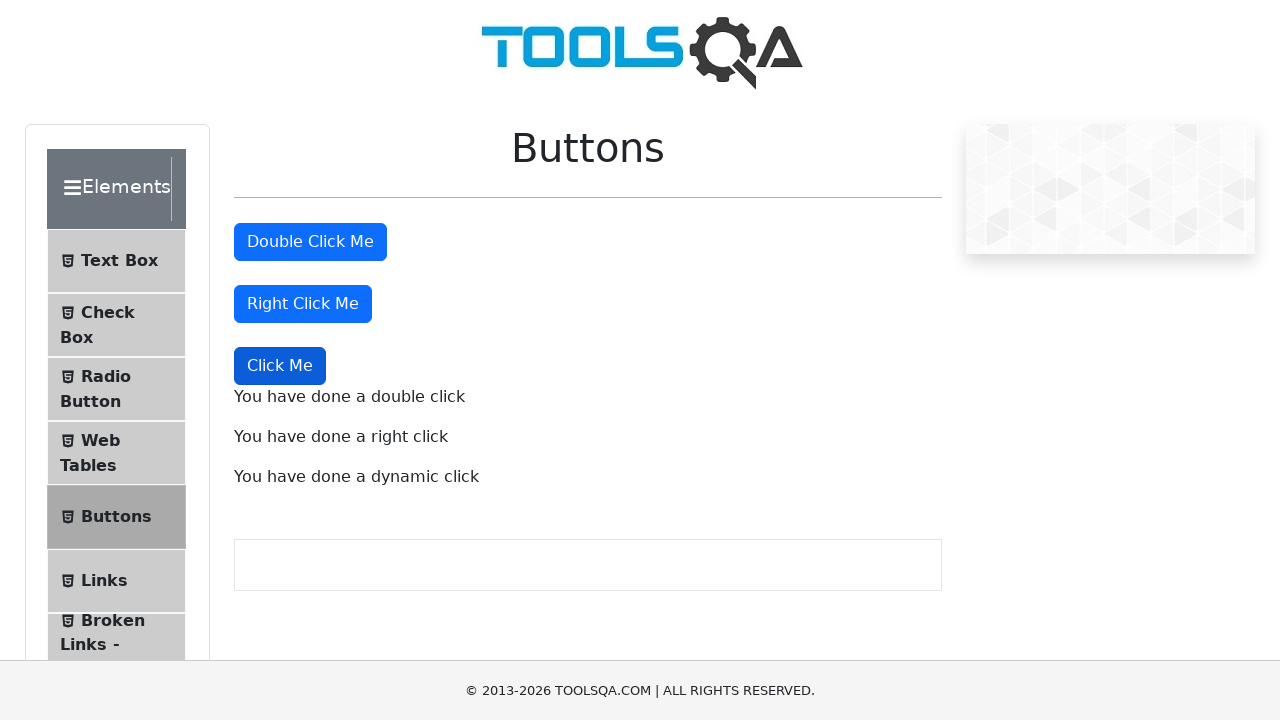

Verified dynamic click confirmation message contains expected text
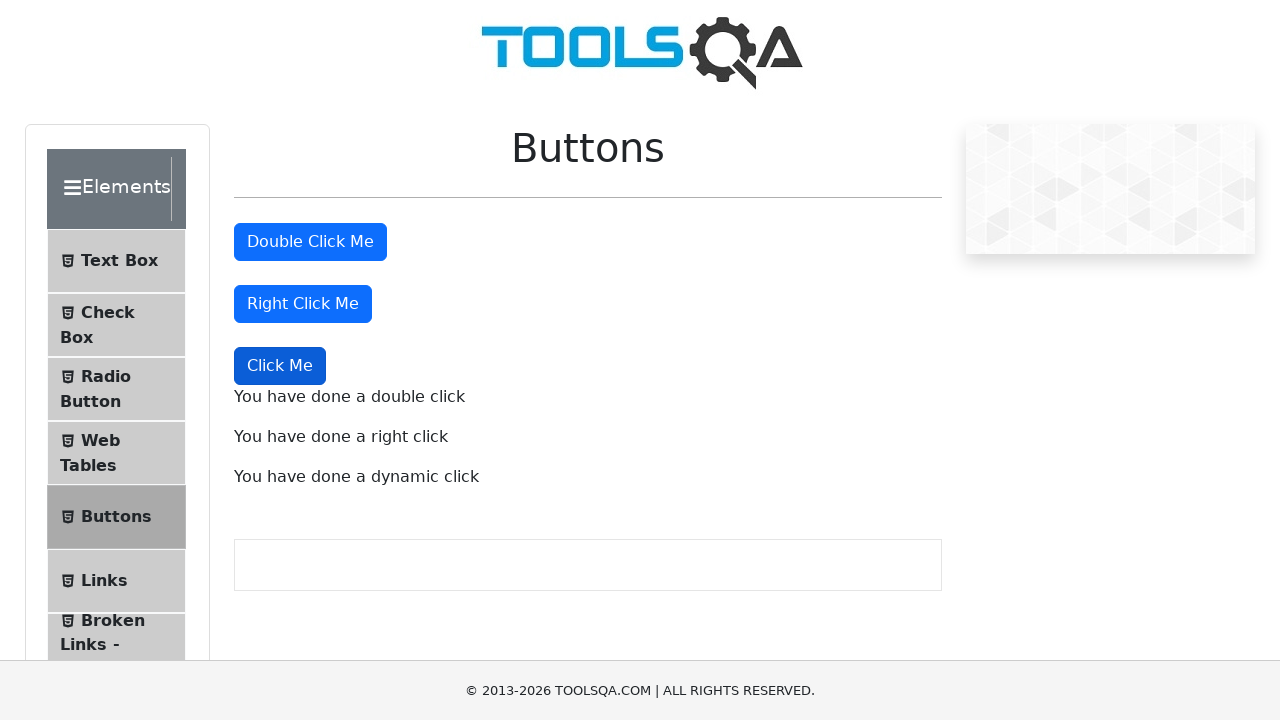

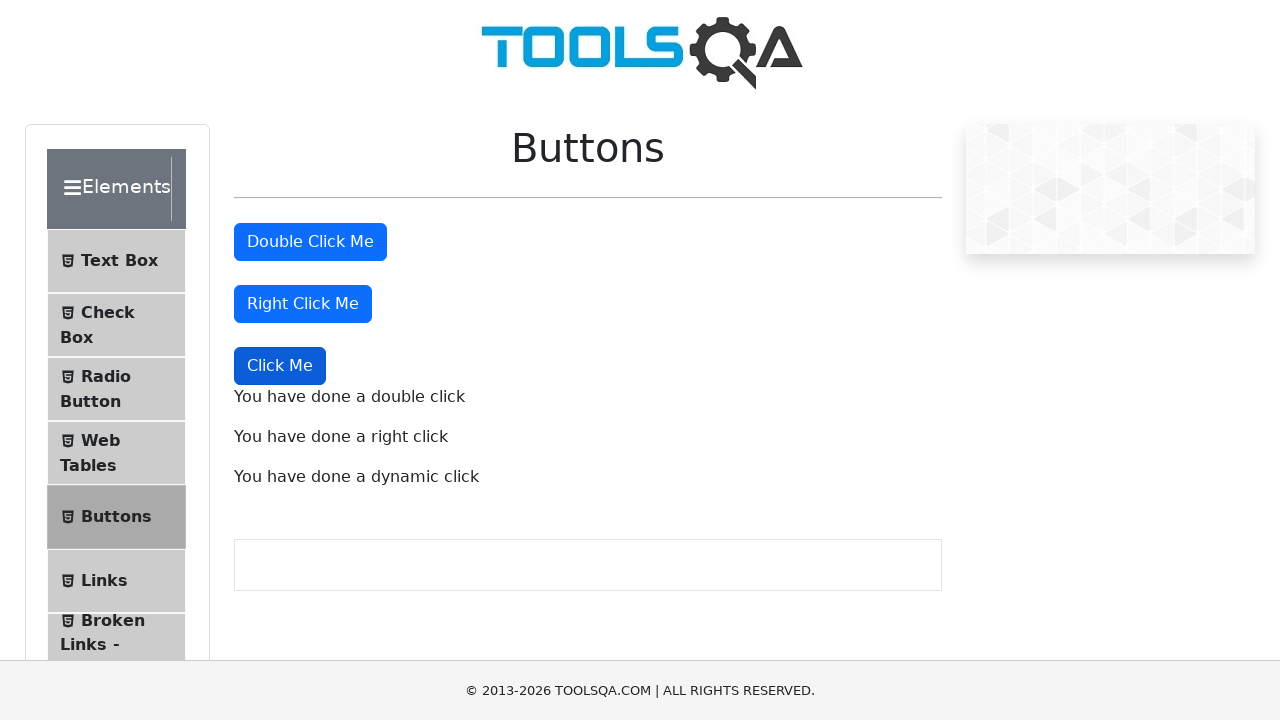